Tests dynamic controls by clicking checkbox and remove button, enabling/disabling a text input, and verifying the corresponding status messages

Starting URL: https://the-internet.herokuapp.com/dynamic_controls

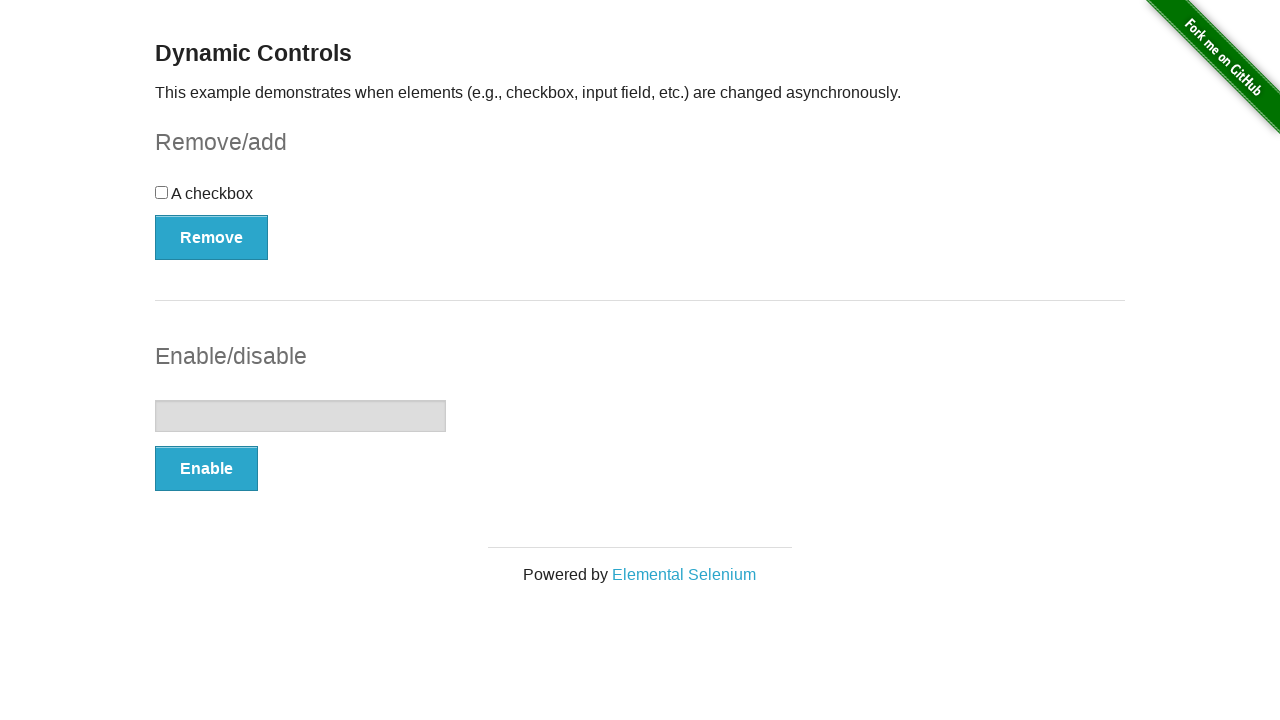

Clicked the checkbox at (162, 192) on input[type='checkbox']
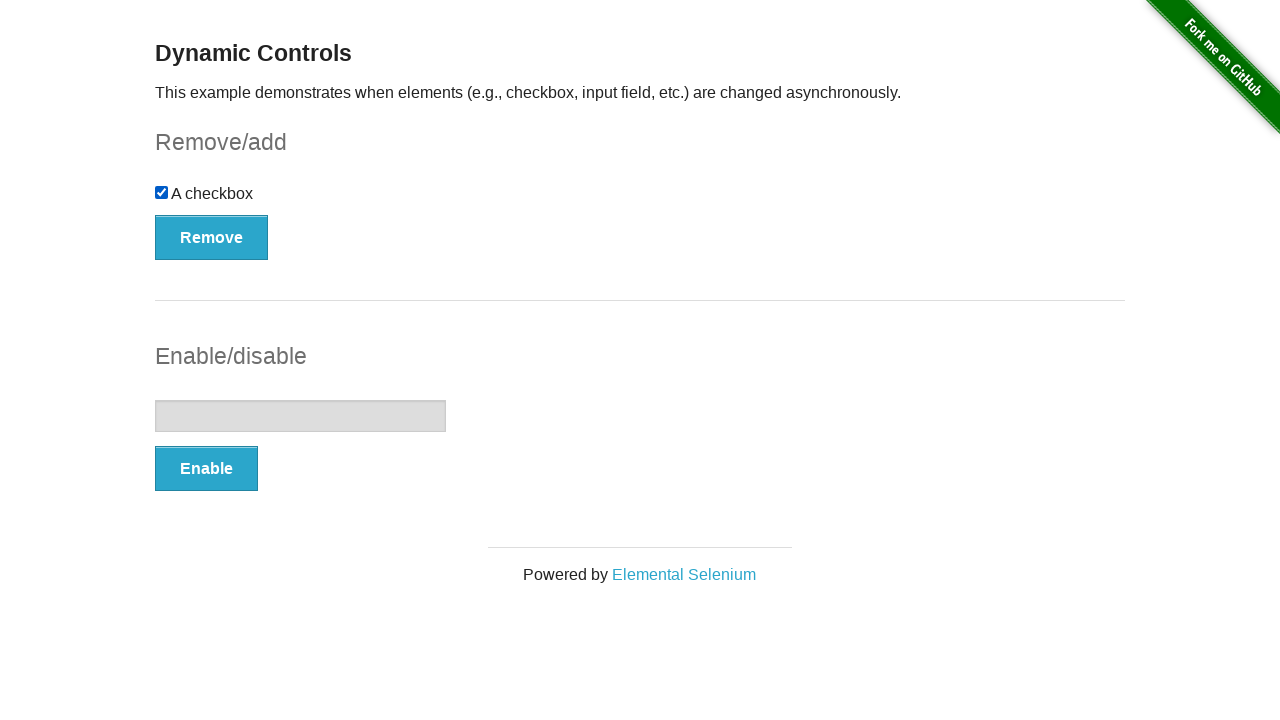

Clicked the Remove button at (212, 237) on button:has-text('Remove')
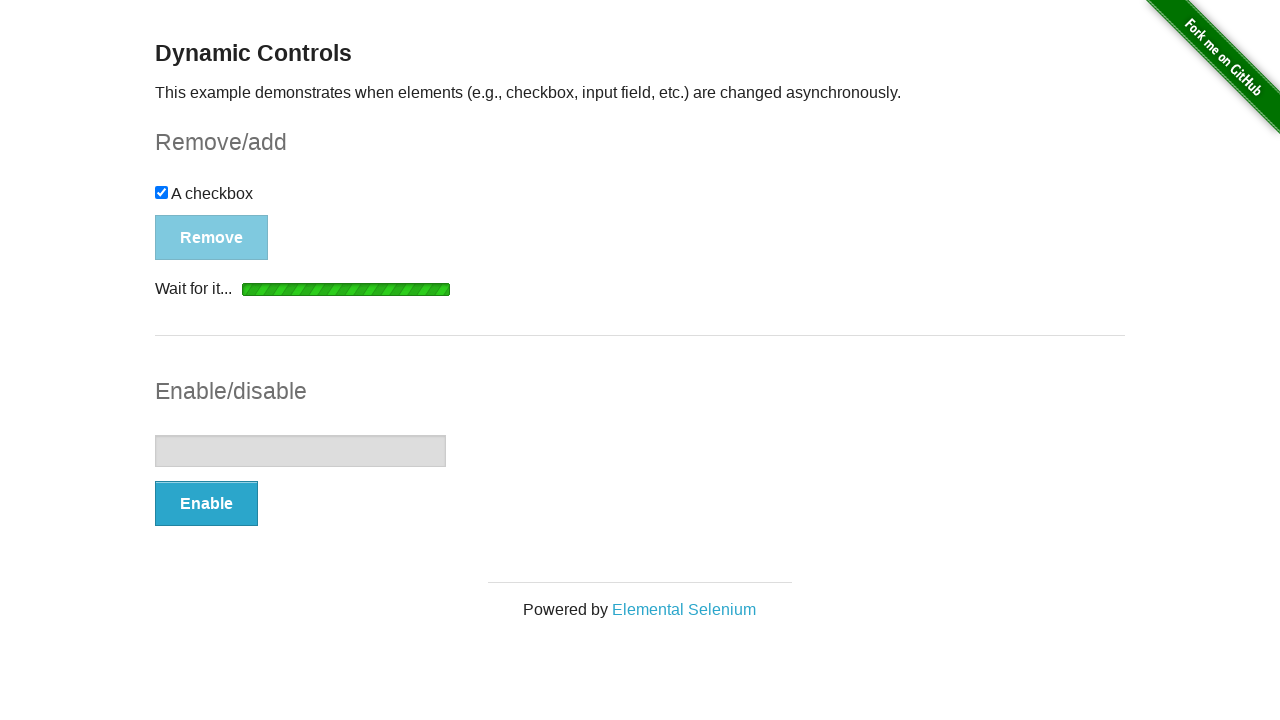

Verified 'It's gone!' message displayed
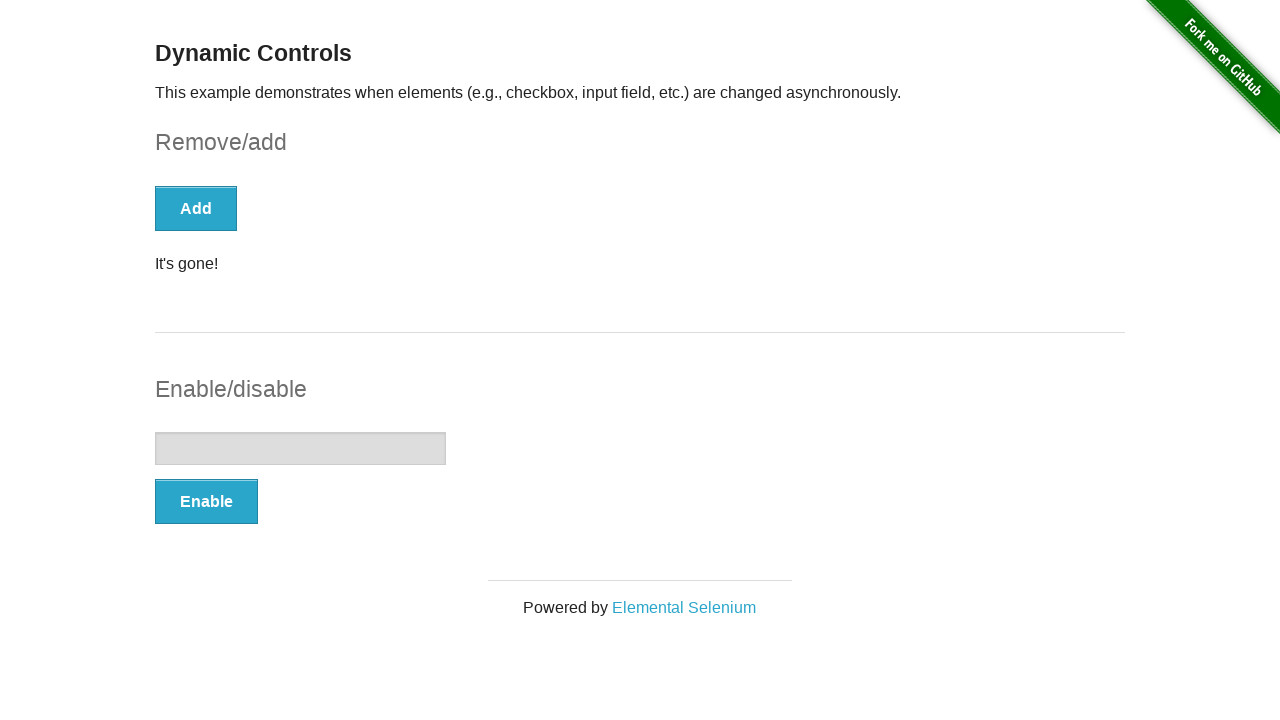

Clicked the Enable button at (206, 501) on button:has-text('Enable')
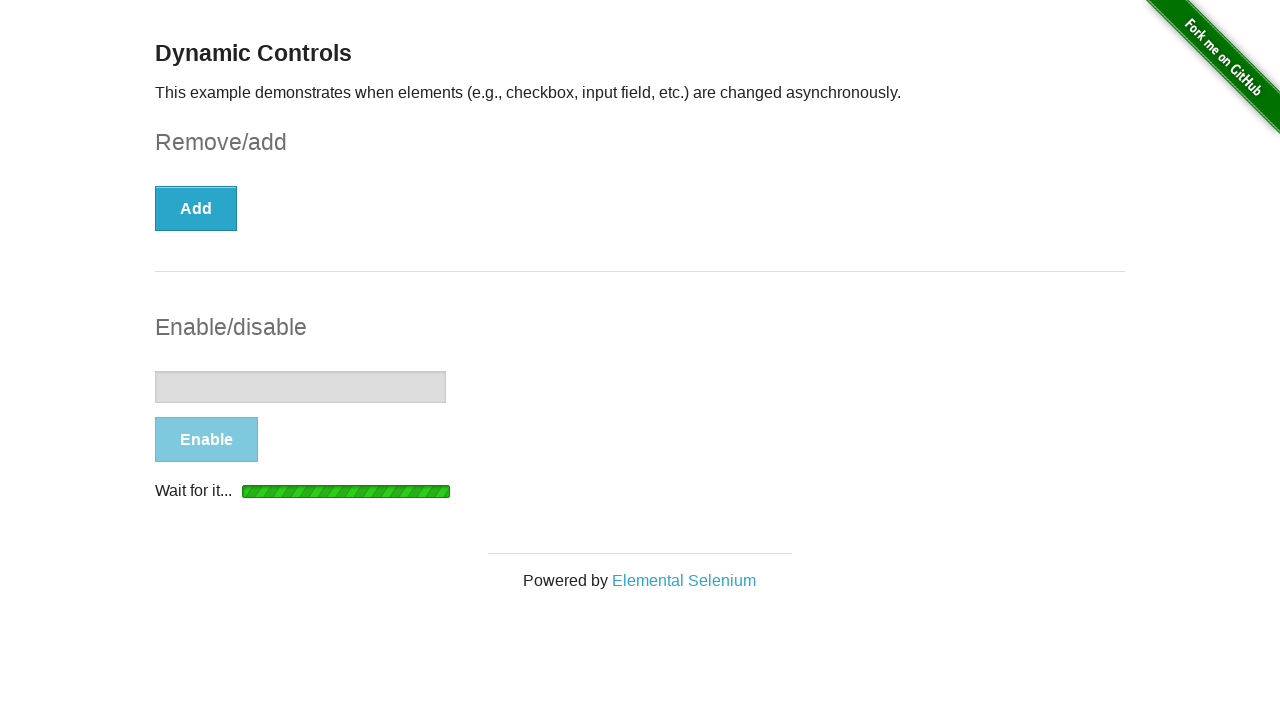

Verified 'It's enabled!' message displayed
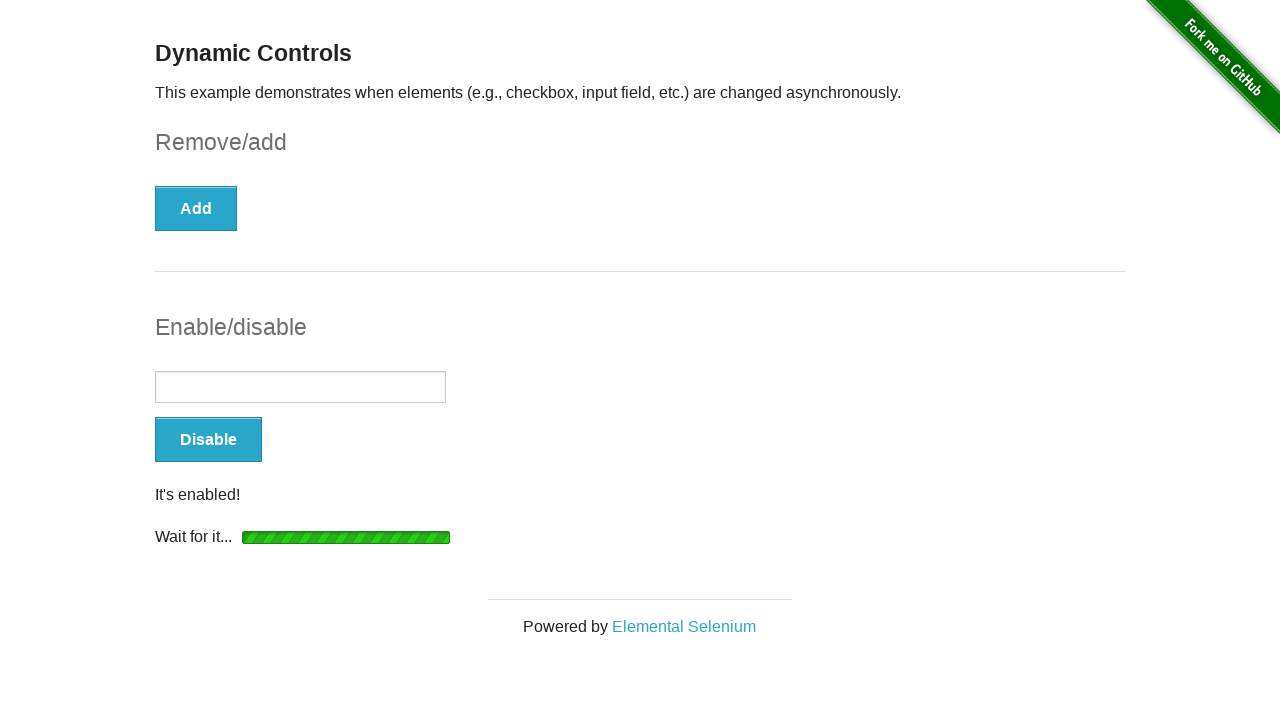

Filled the enabled text input with 'Hey!!!' on input[type='text']
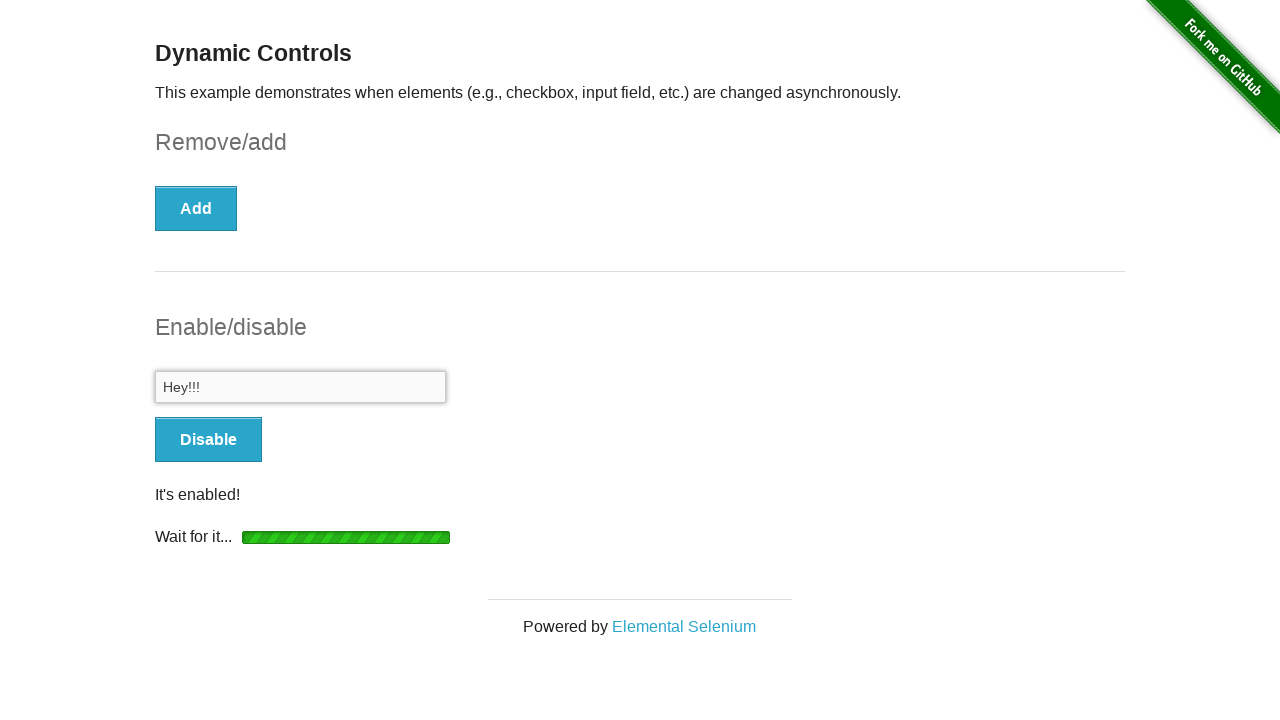

Clicked the Disable button at (208, 440) on button:has-text('Disable')
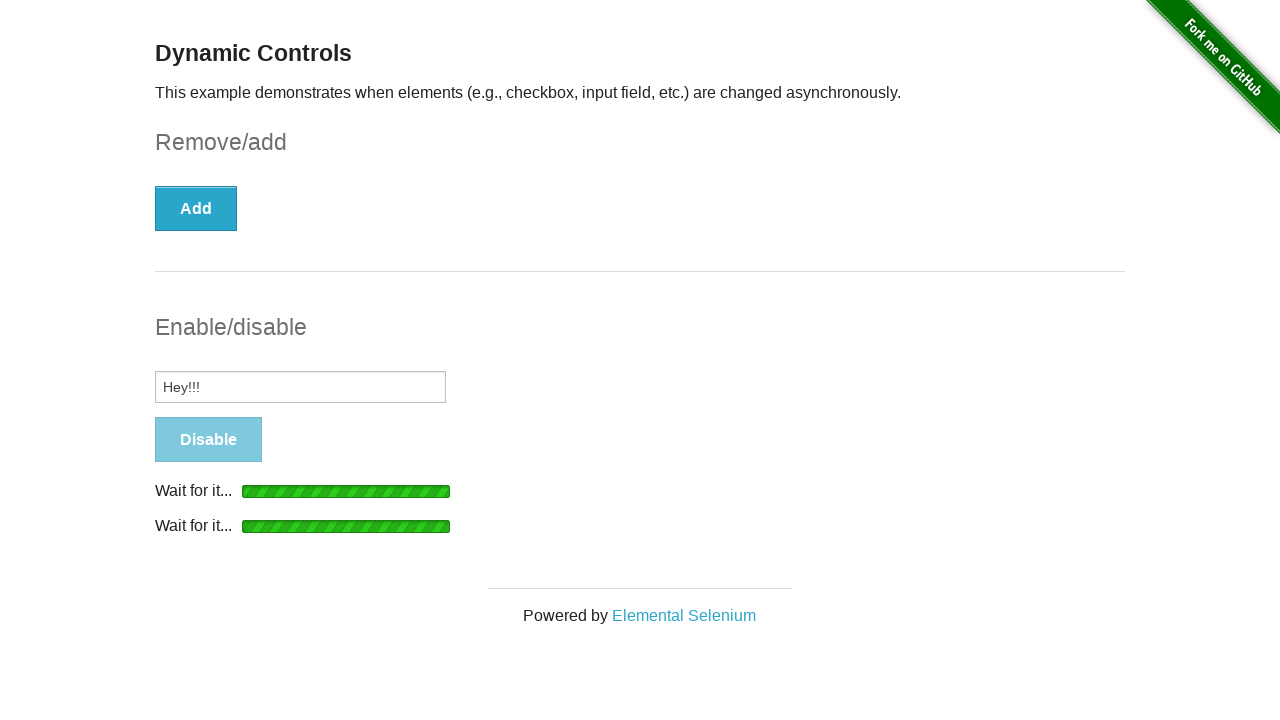

Verified 'It's disabled!' message displayed
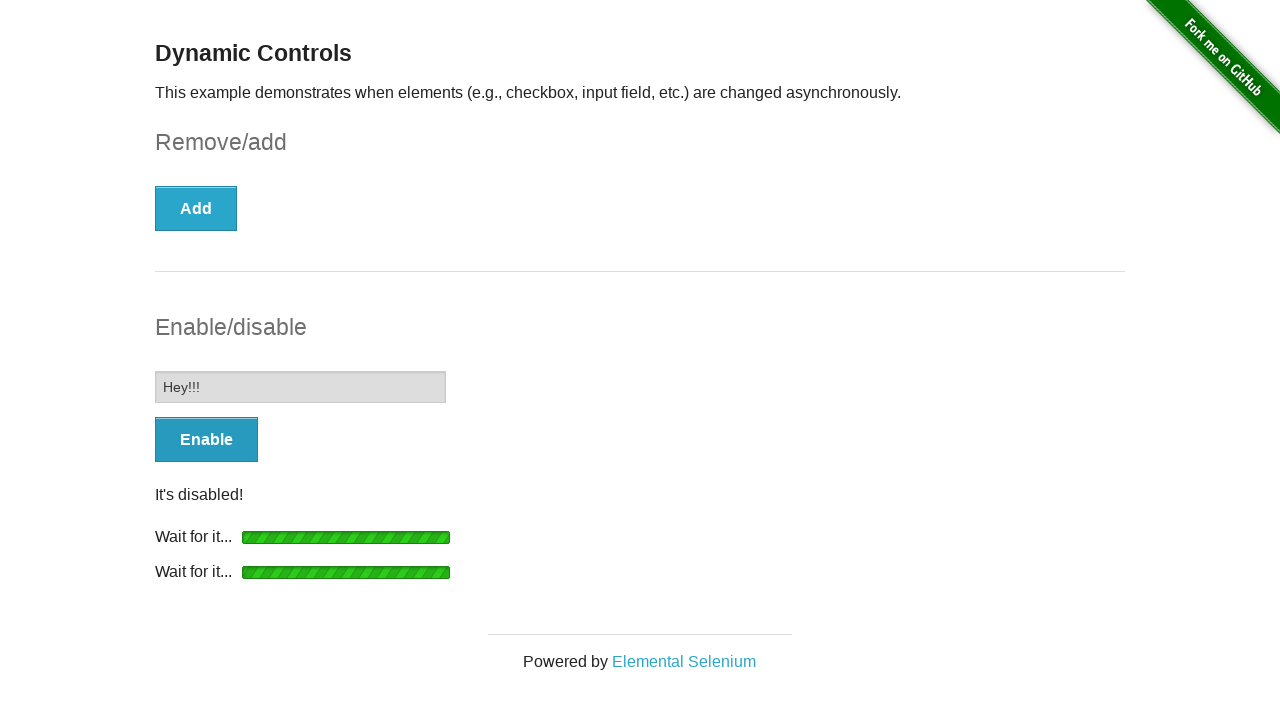

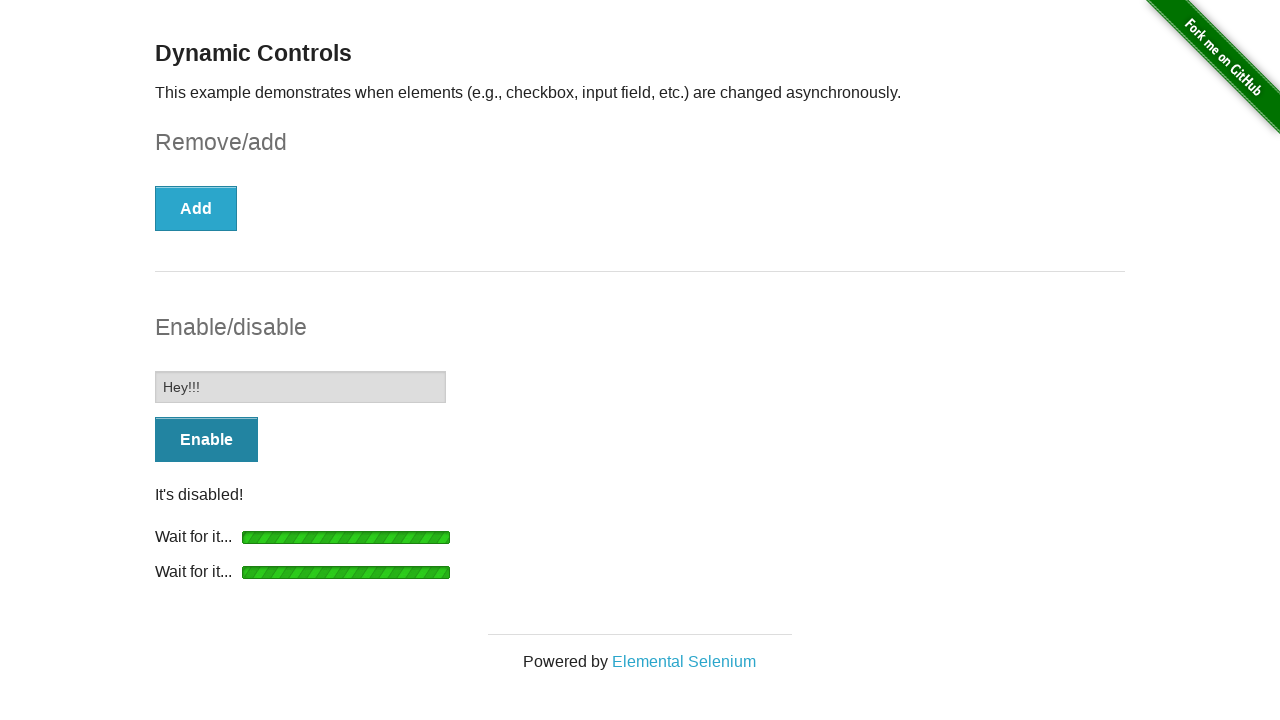